Tests user registration flow by filling username, password, and confirm password fields, then clicking register button

Starting URL: https://crio-qkart-frontend-qa.vercel.app/register

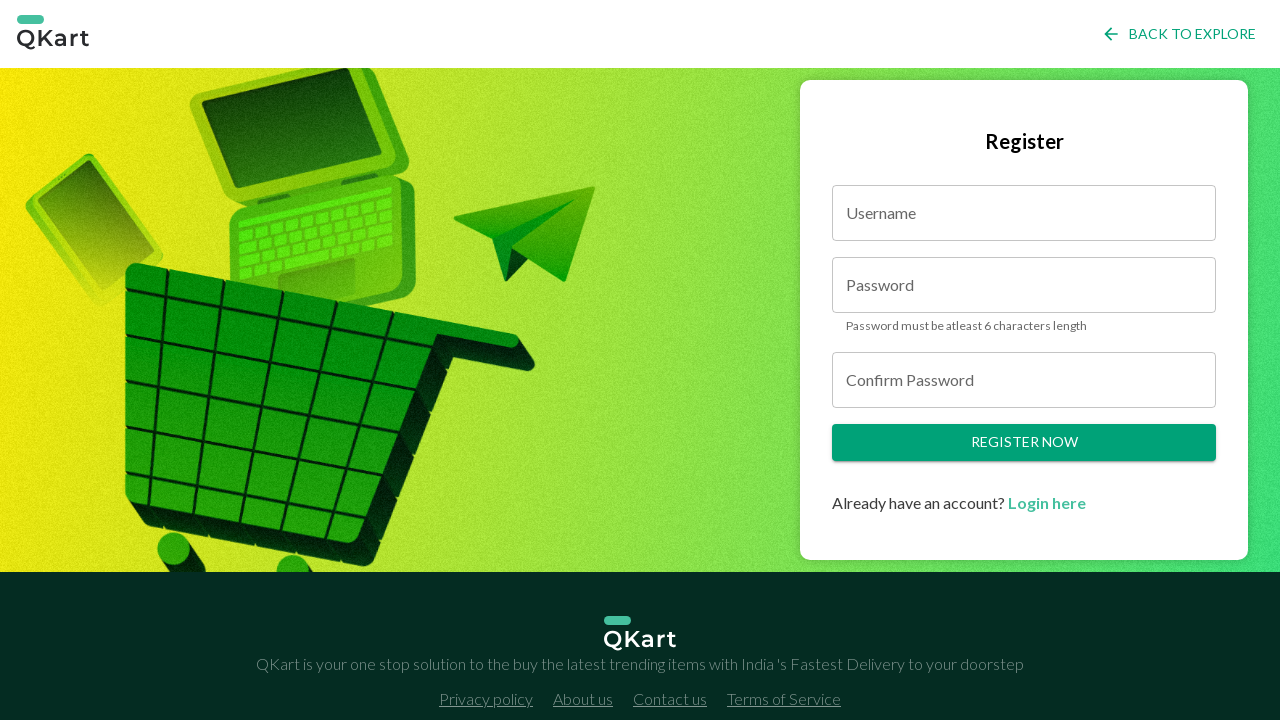

Filled username field with 'testuser_1772079389783' on #username
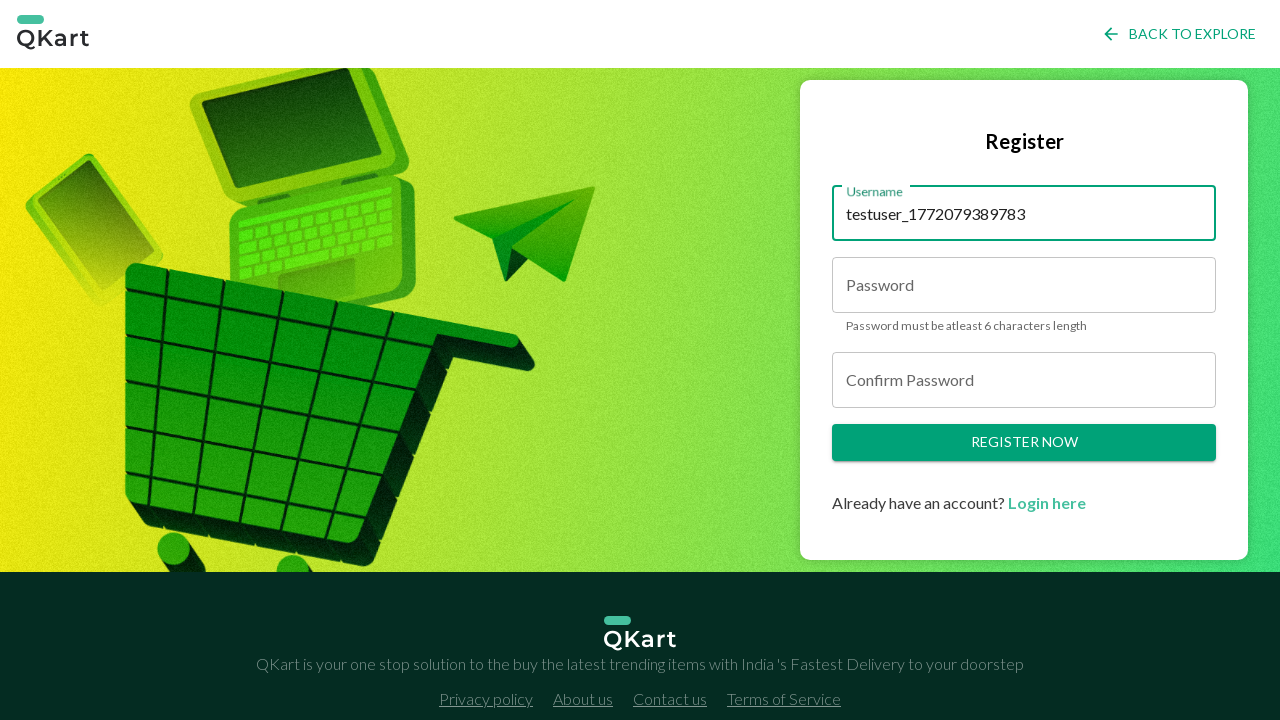

Filled password field with test password on #password
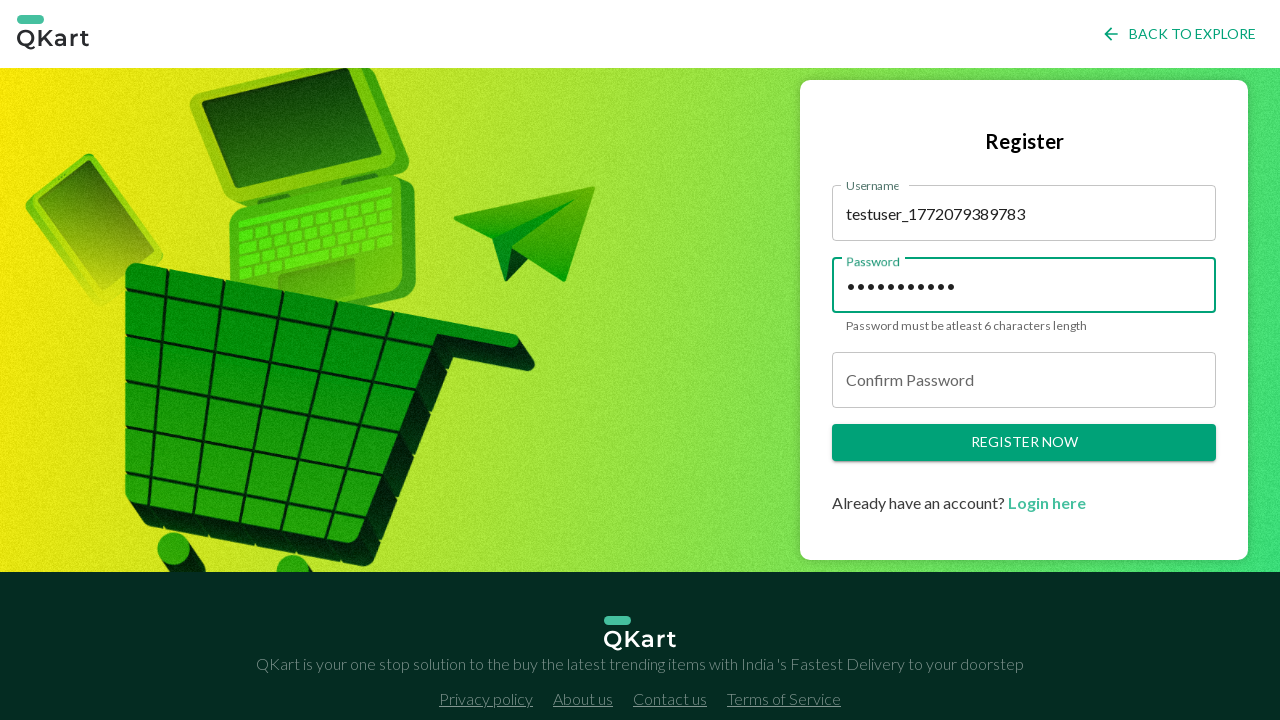

Filled confirm password field with test password on #confirmPassword
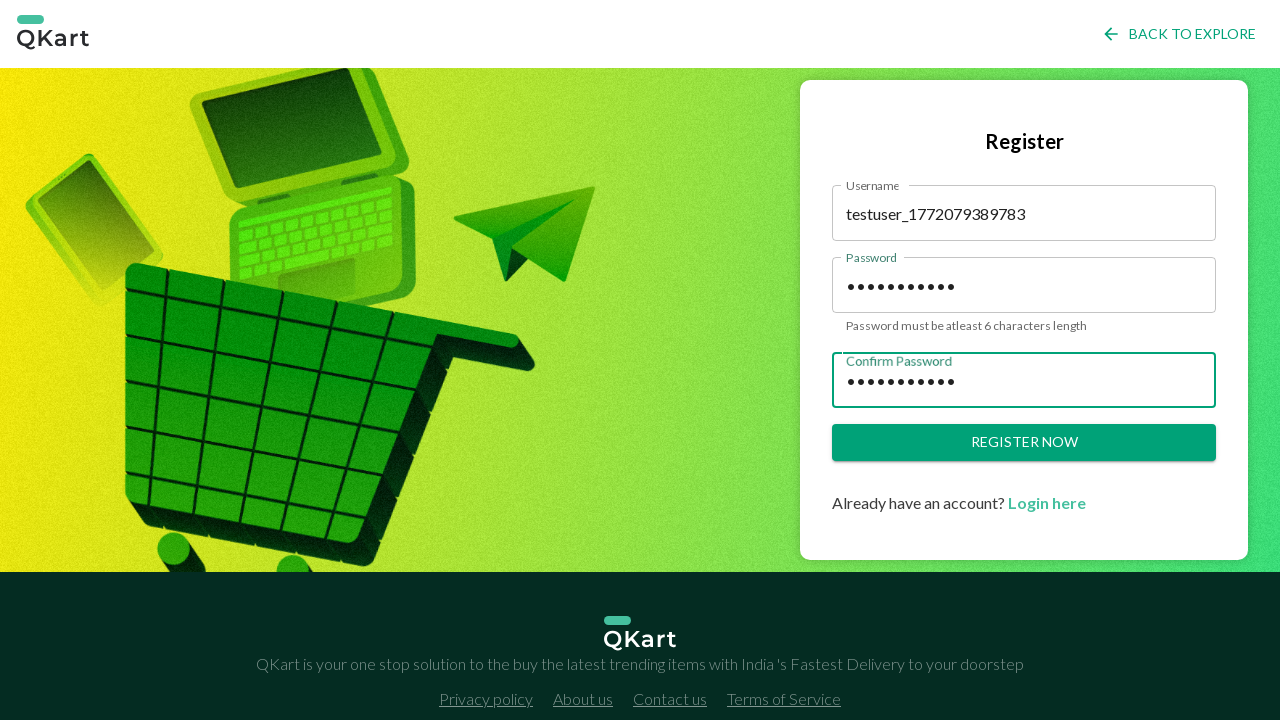

Clicked register button at (1024, 443) on xpath=//*[@id='root']/div[1]/div/div[2]/div/button
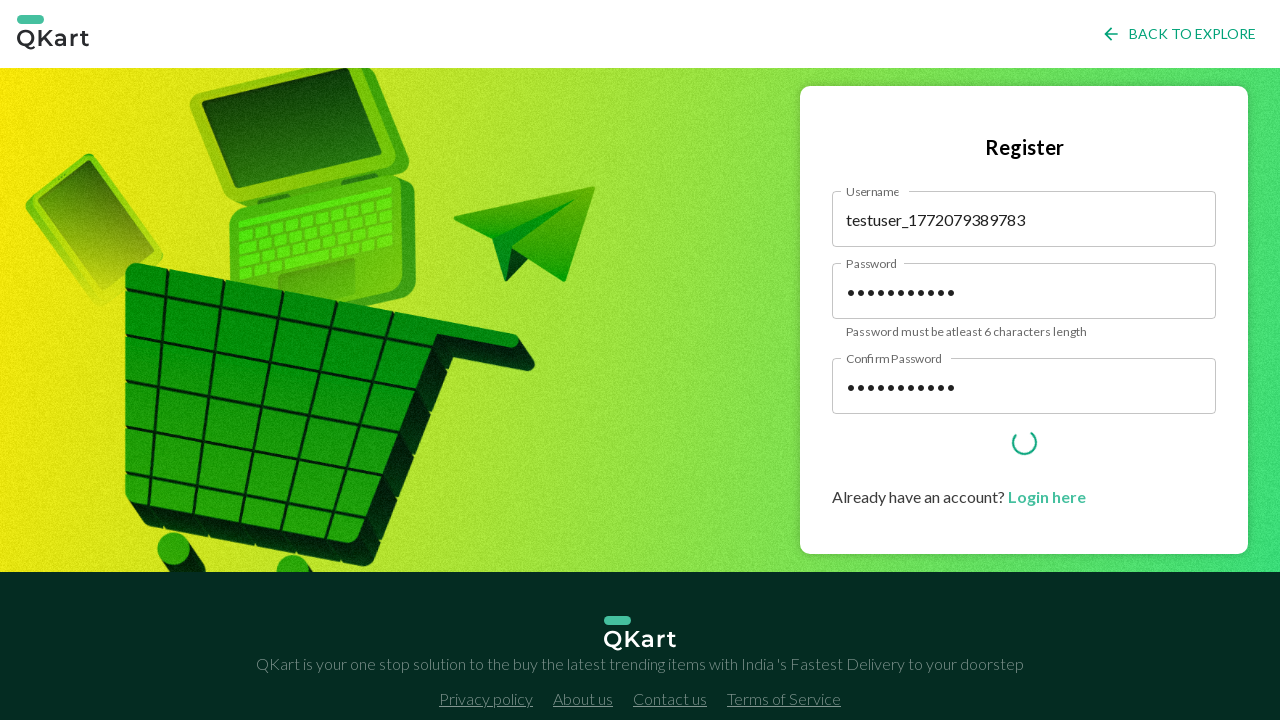

Navigation to login page confirmed after successful registration
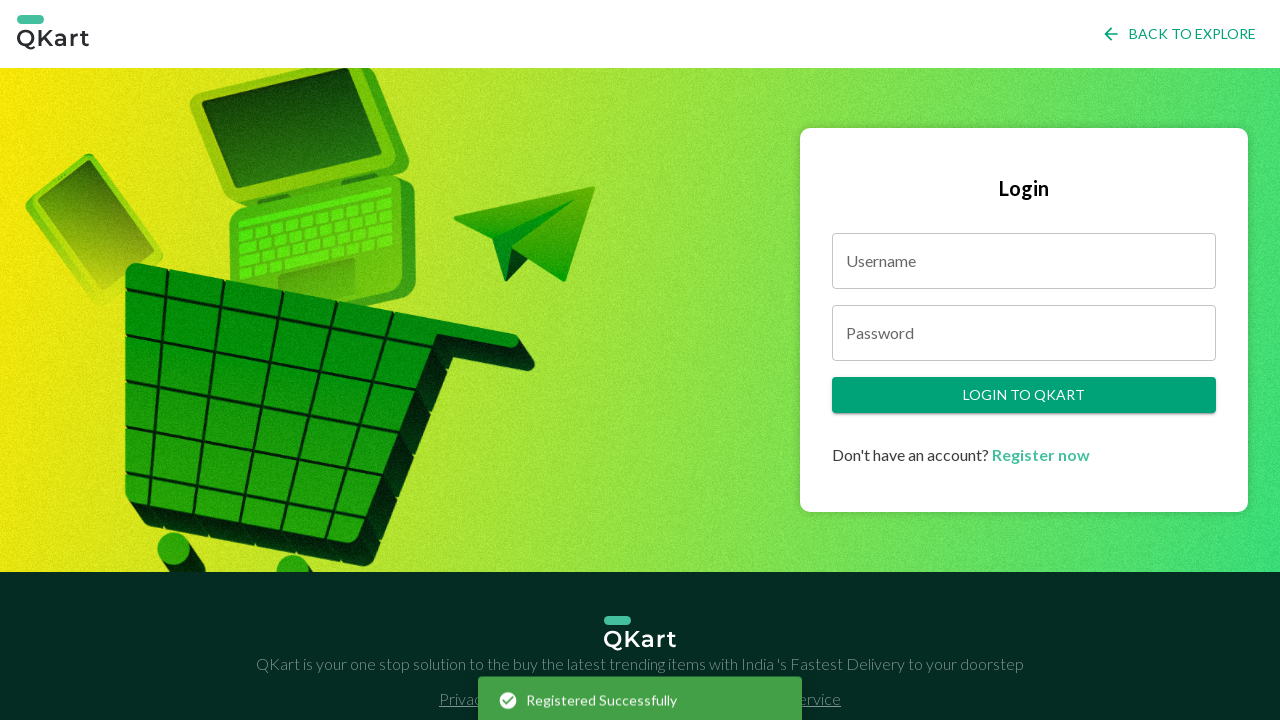

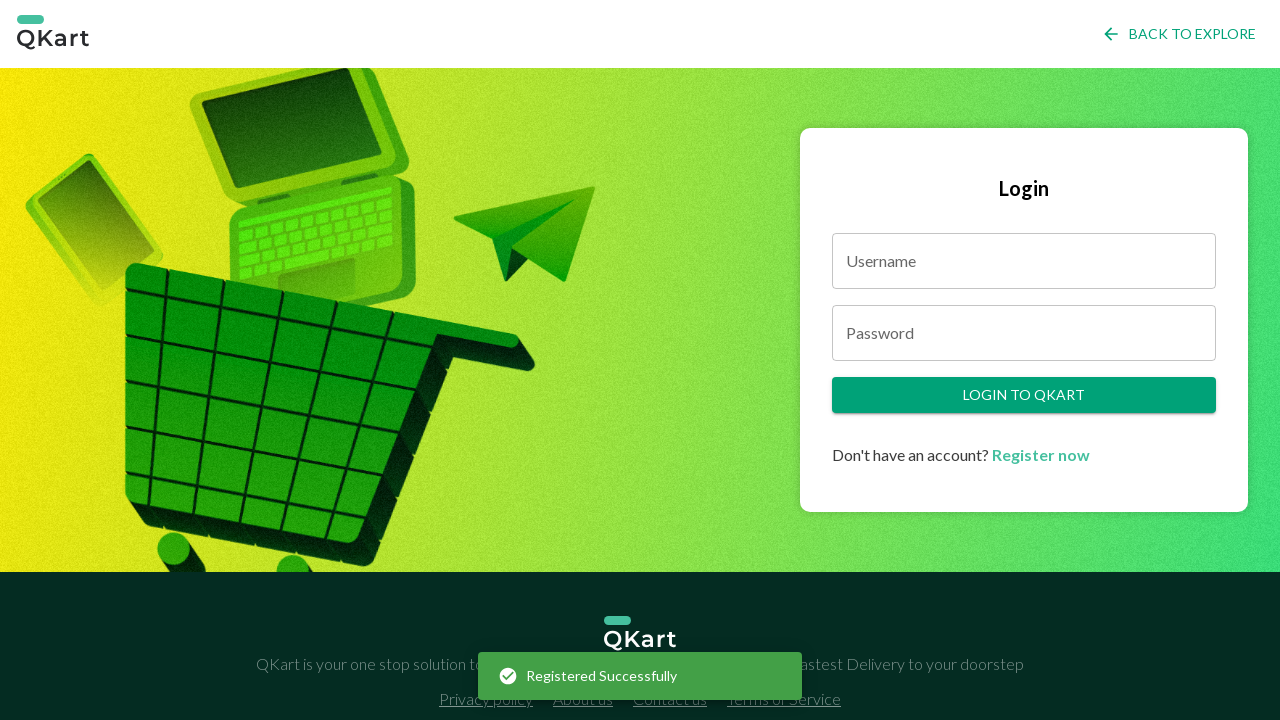